Tests checkbox functionality including basic checkbox selection, toggle button interaction, and multiple selection from dropdown

Starting URL: https://www.leafground.com/checkbox.xhtml

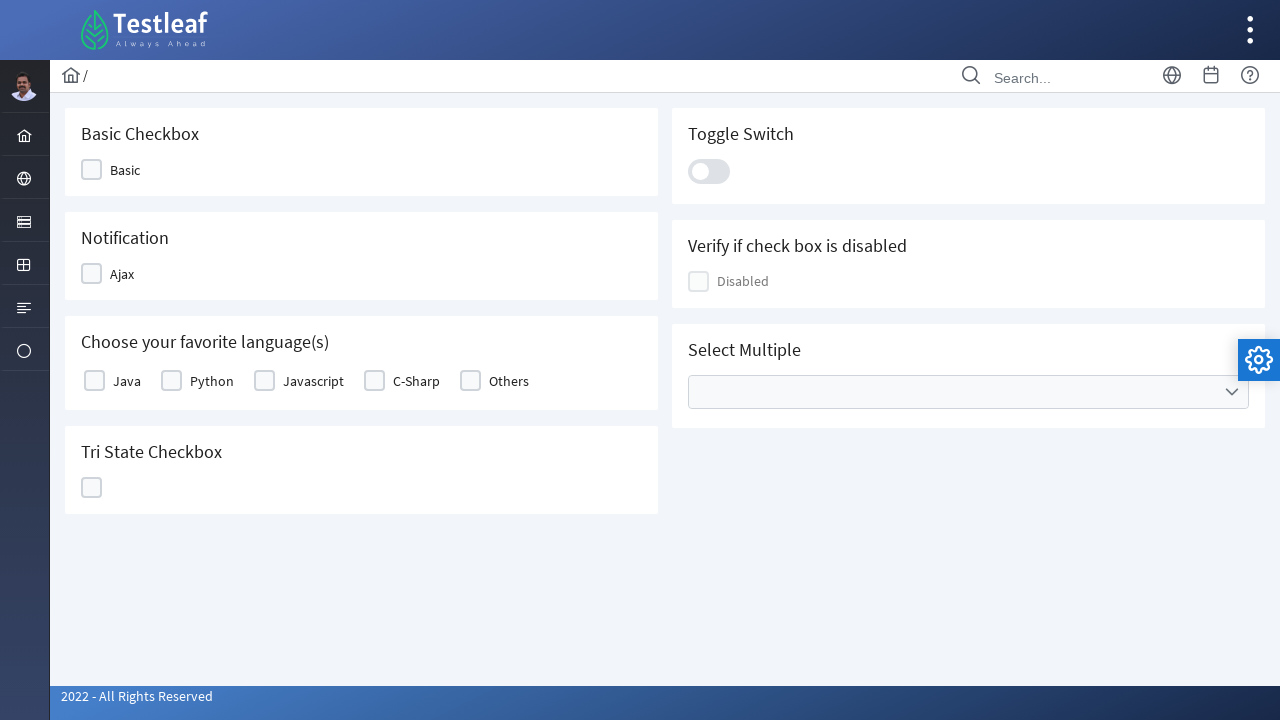

Clicked basic checkbox to select it at (94, 381) on //*[@id="j_idt87:basic"]/tbody/tr/td[1]/div/div[2]
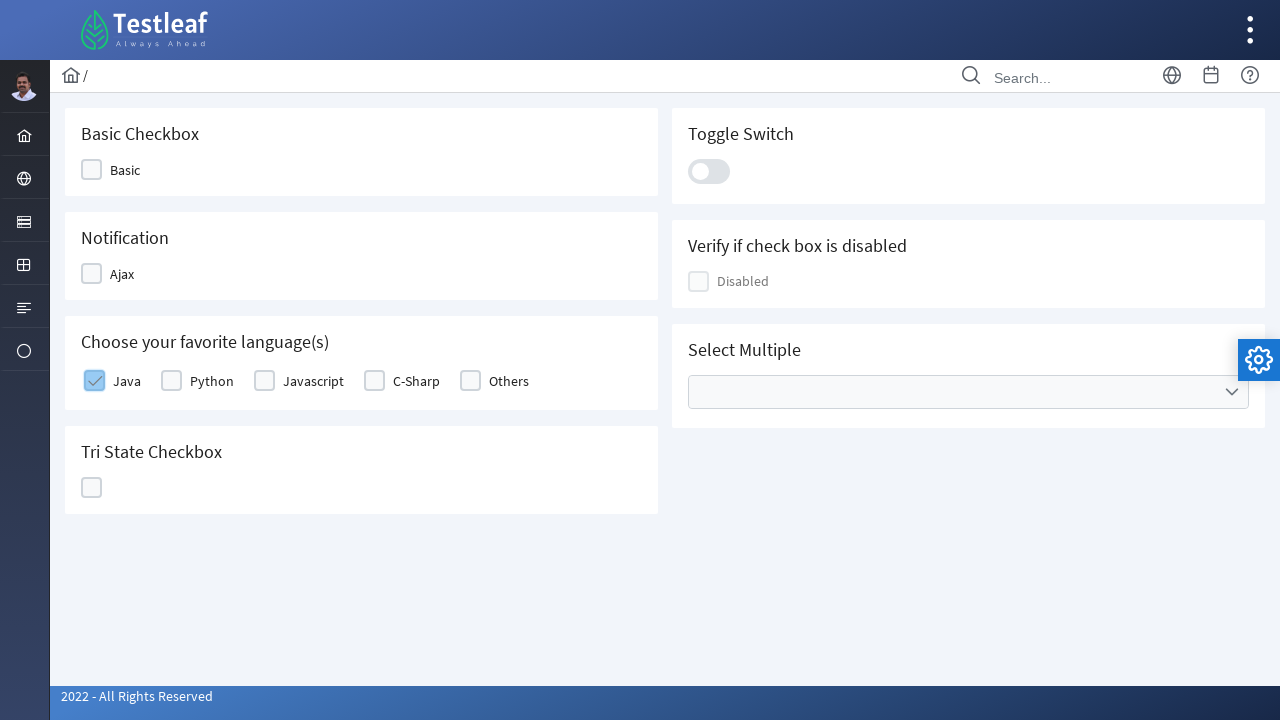

Clicked toggle button to enable at (709, 171) on //*[@id="j_idt87:j_idt100"]
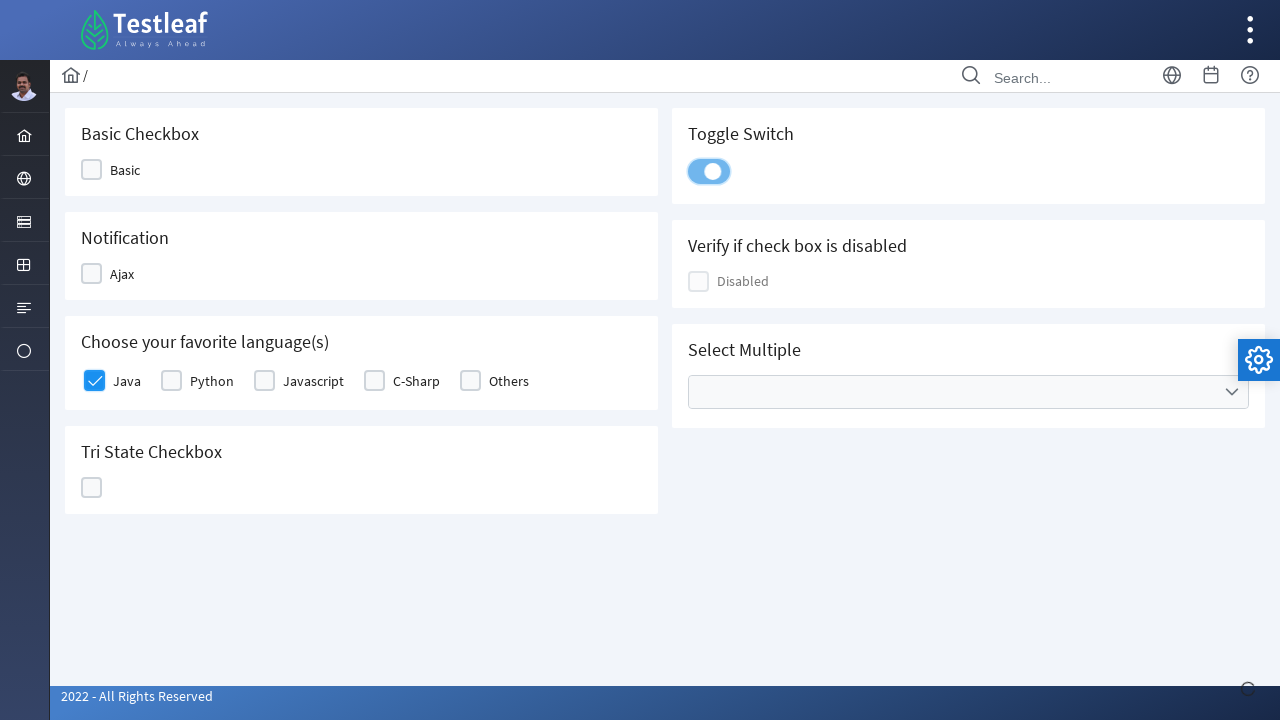

Clicked toggle button again to disable at (709, 171) on //*[@id="j_idt87:j_idt100"]
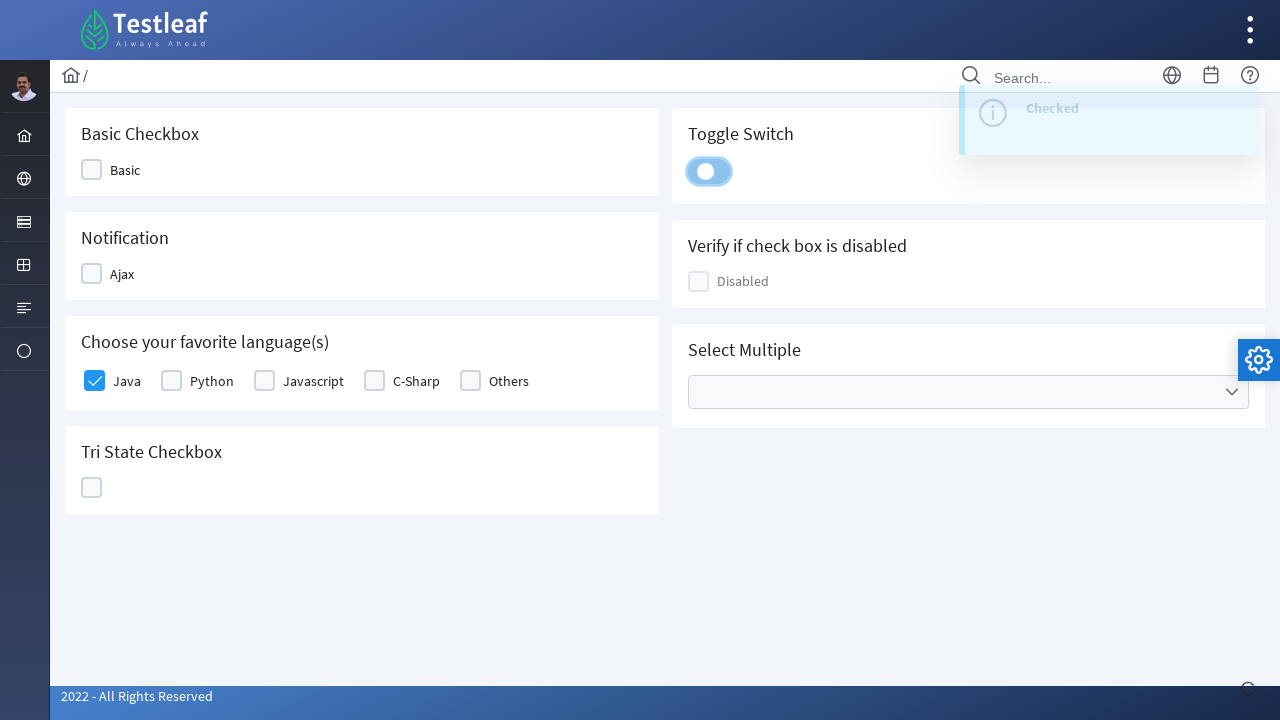

Opened multiple selection dropdown at (968, 392) on //*[@id="j_idt87:multiple"]/ul
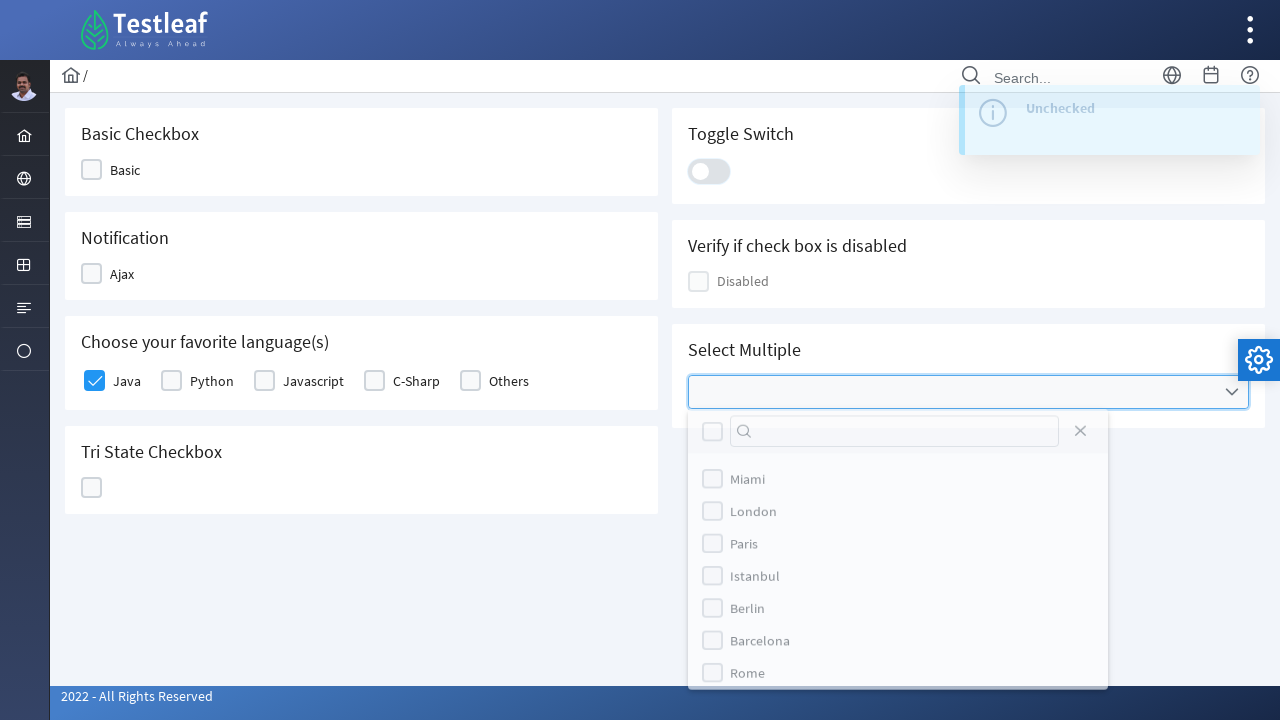

Selected Brazil option from dropdown at (712, 659) on //*[@id="j_idt87:multiple_panel"]/div[2]/ul/li[6]/div/div[2]
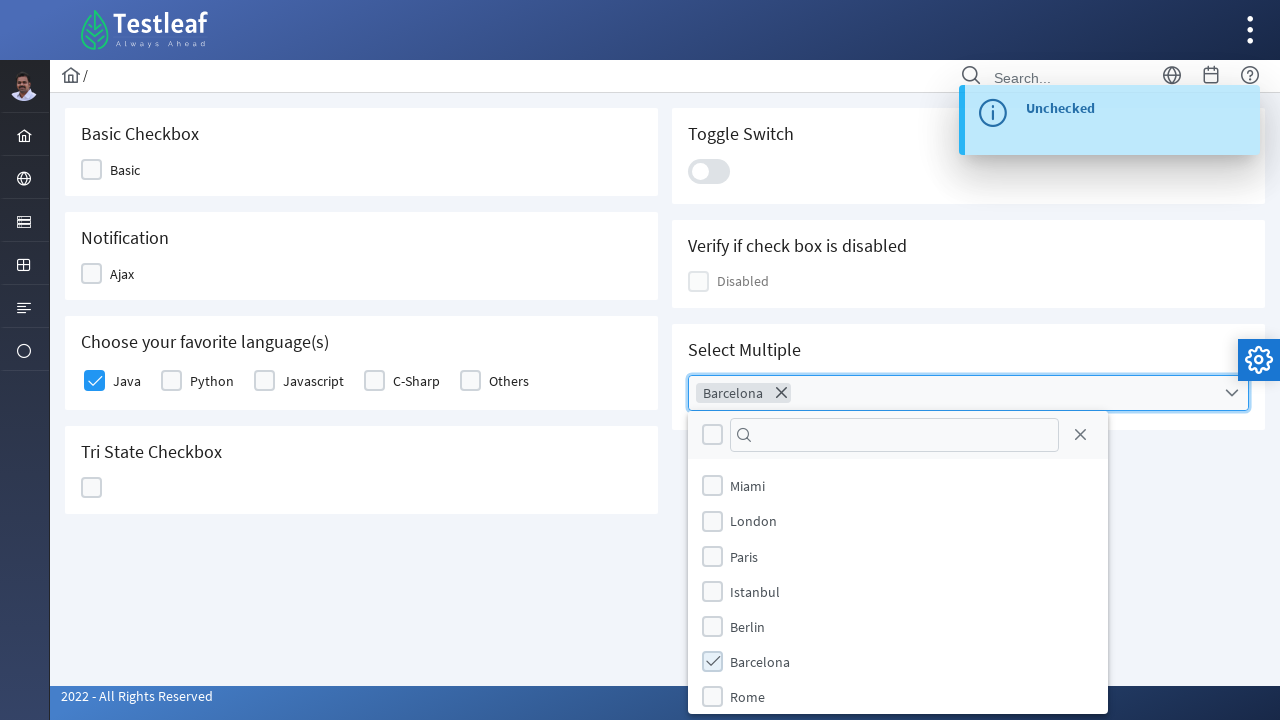

Selected Paris option from dropdown at (712, 556) on //*[@id="j_idt87:multiple_panel"]/div[2]/ul/li[3]/div/div[2]
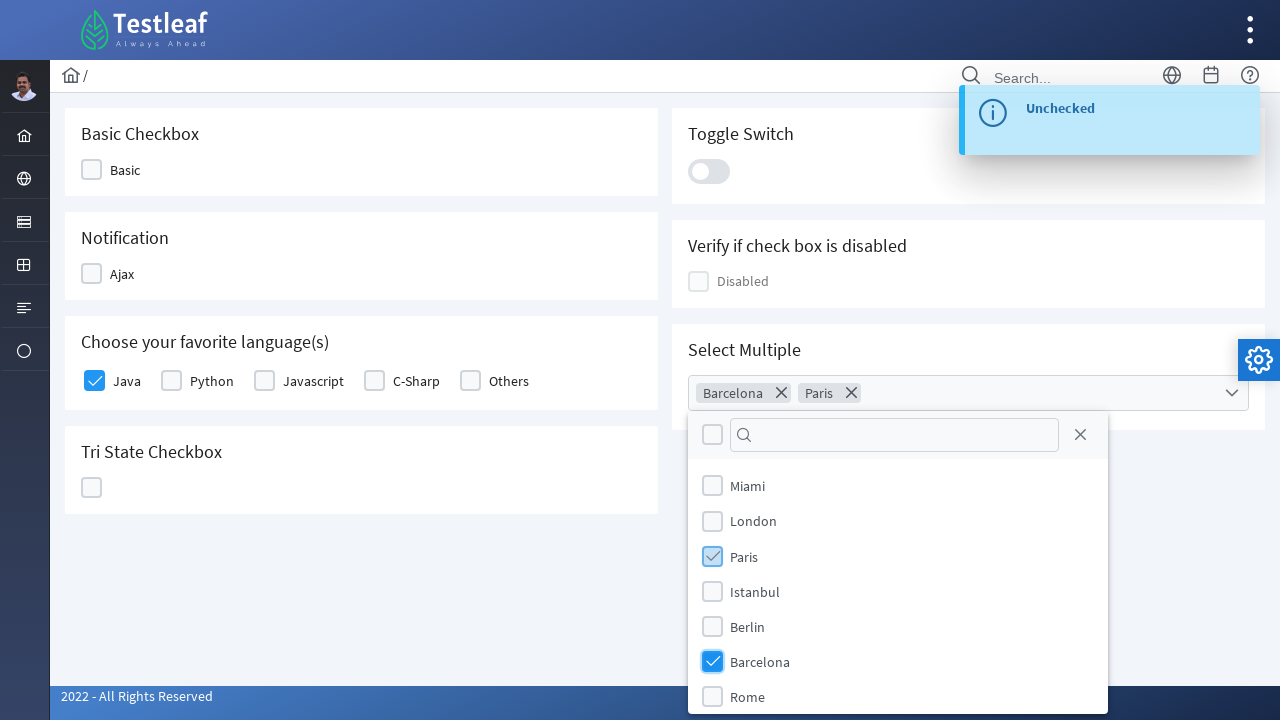

Closed multiple selection dropdown at (968, 393) on //*[@id="j_idt87:multiple"]/ul
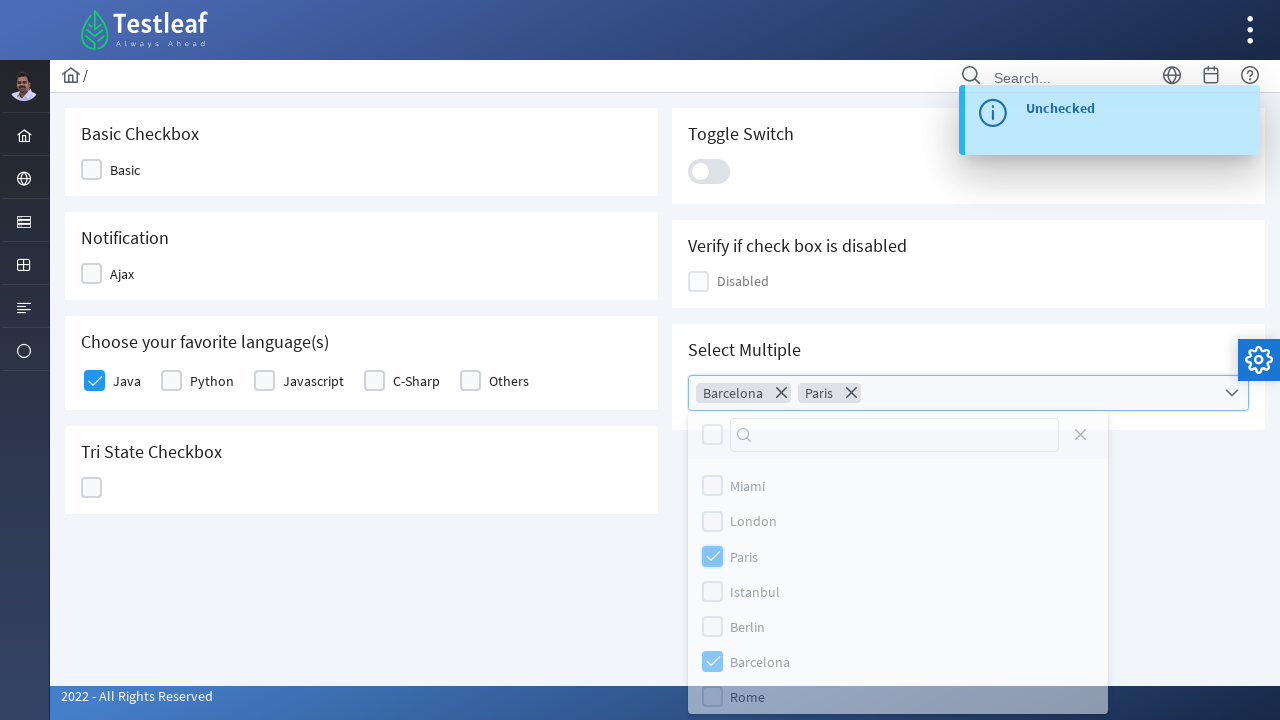

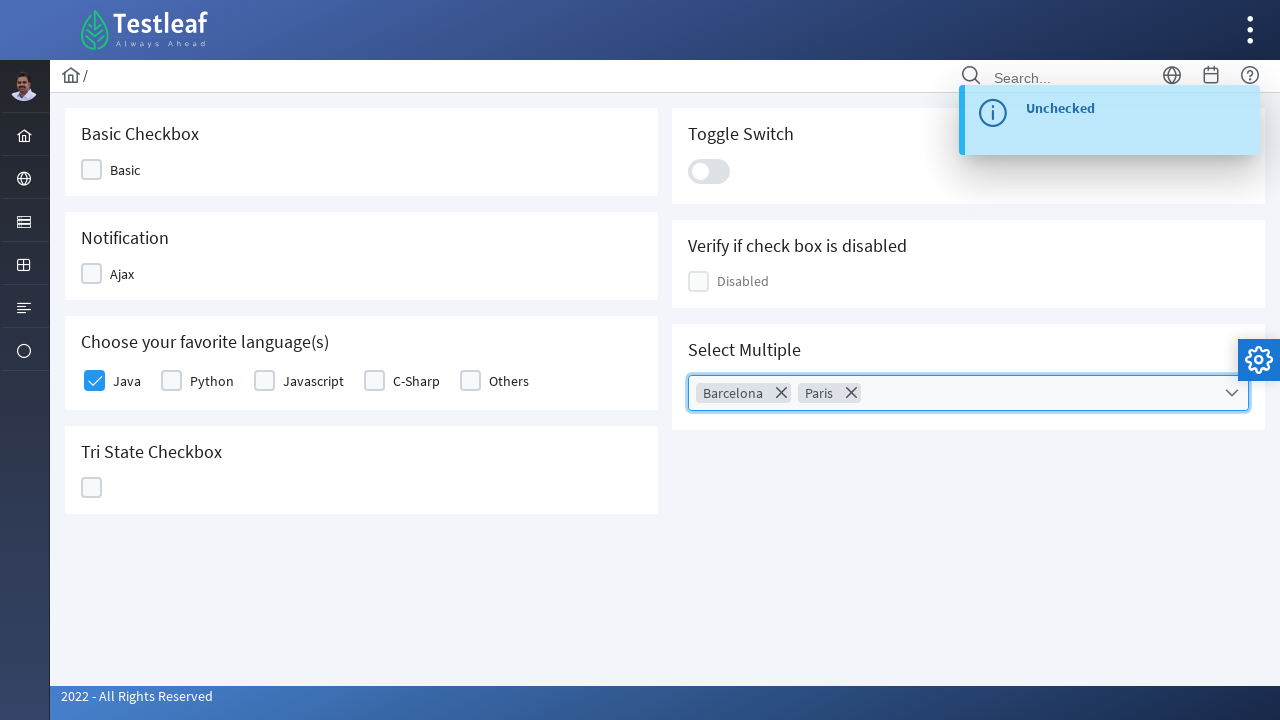